Hovers over the second user icon to reveal hidden content and verifies the username text displayed is "name: user2"

Starting URL: http://the-internet.herokuapp.com/hovers

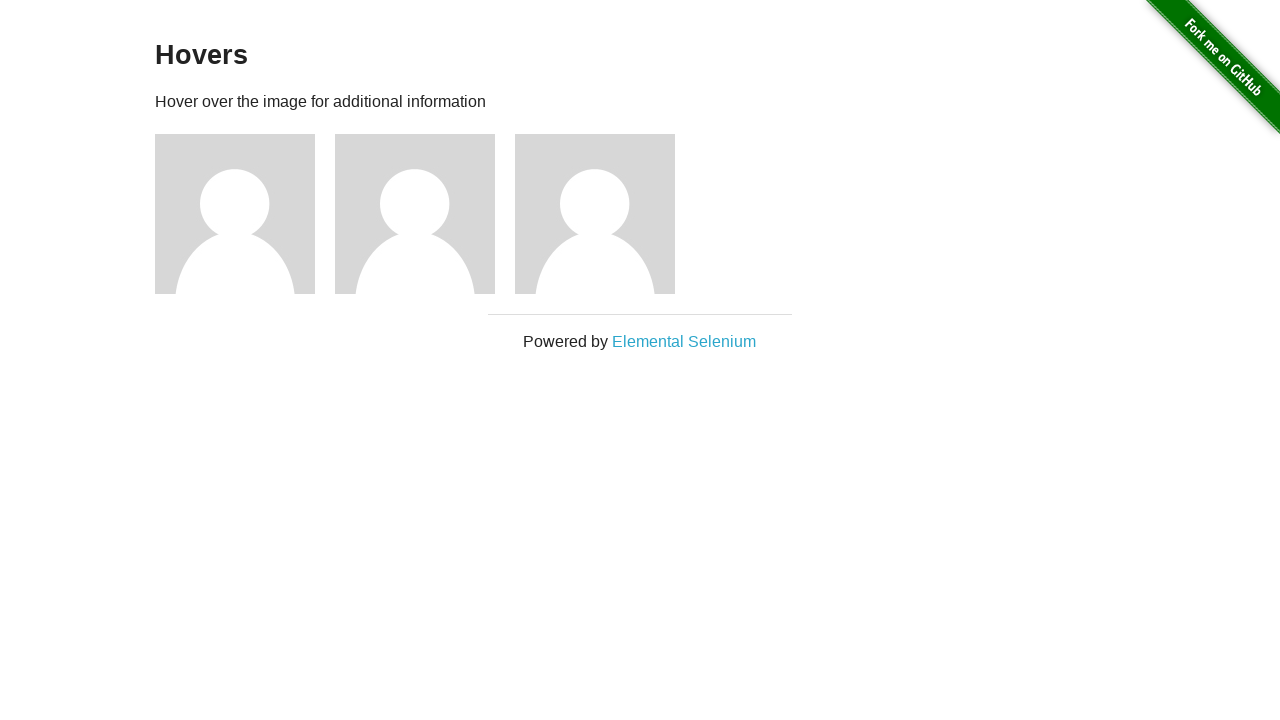

Hovered over the second user icon to reveal hidden content at (415, 214) on xpath=//*[@id='content']/div/div[2]/img
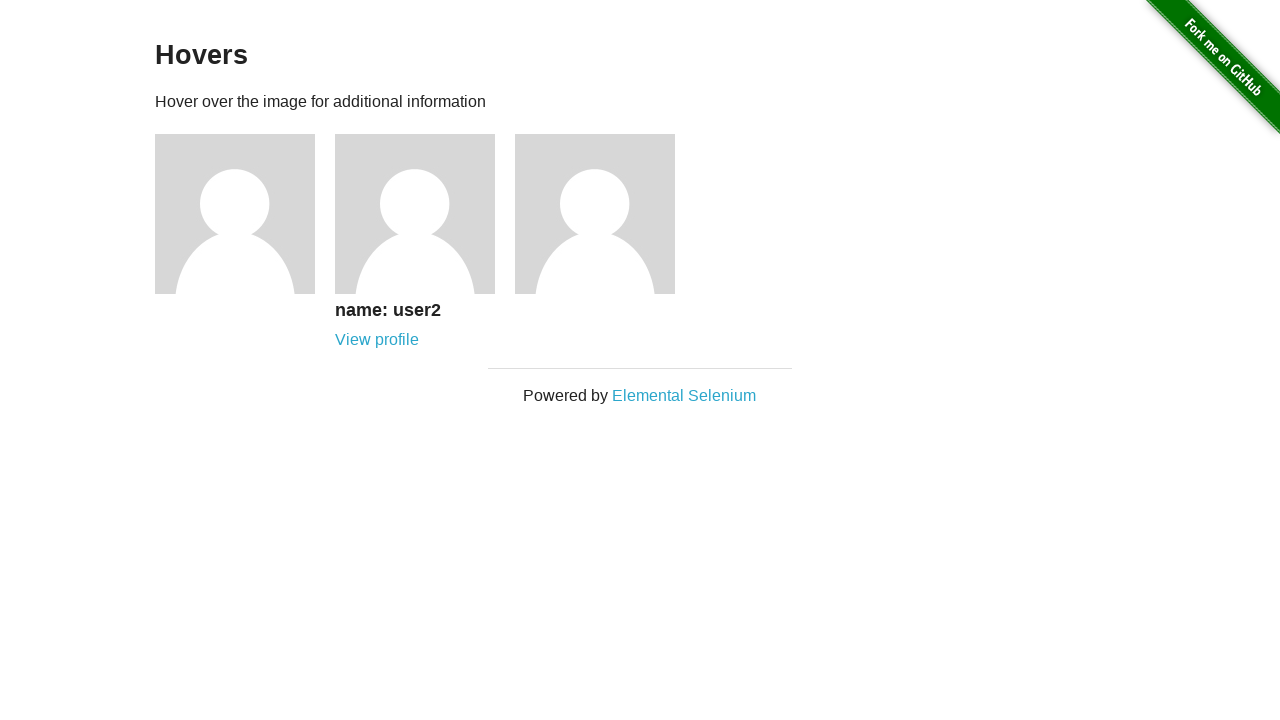

Located the username element for the second user
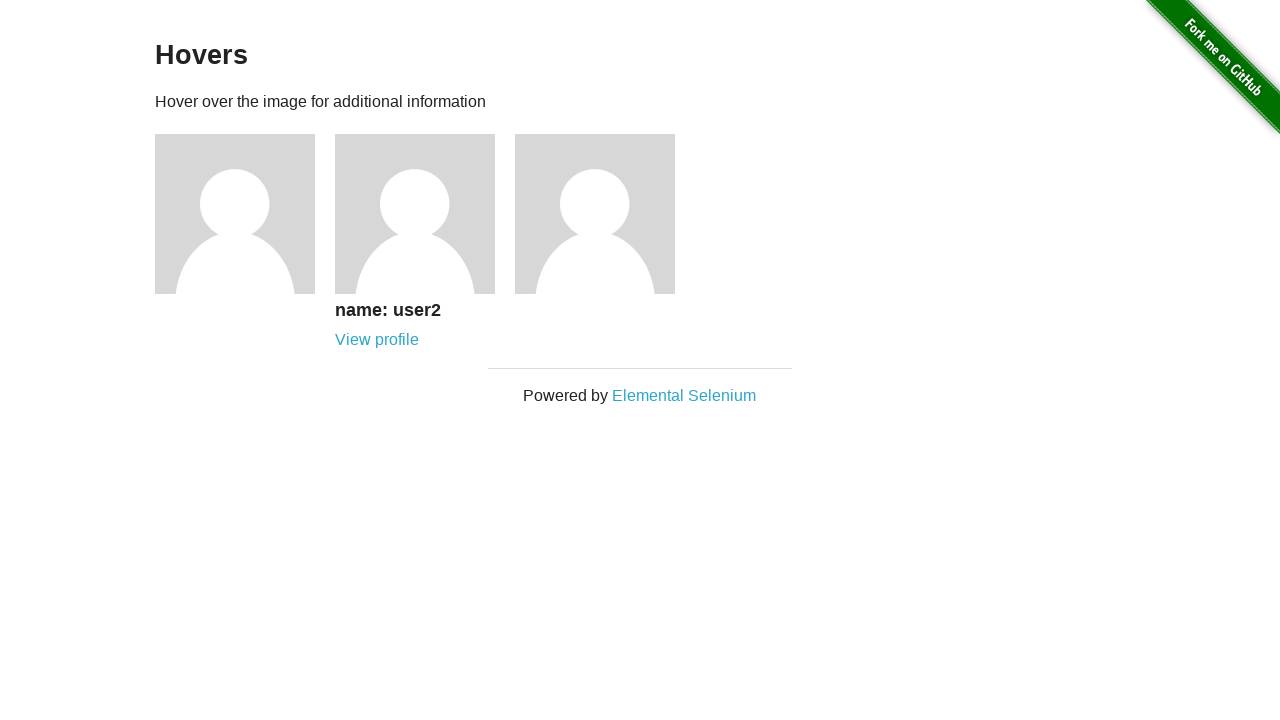

Verified the username text is 'name: user2'
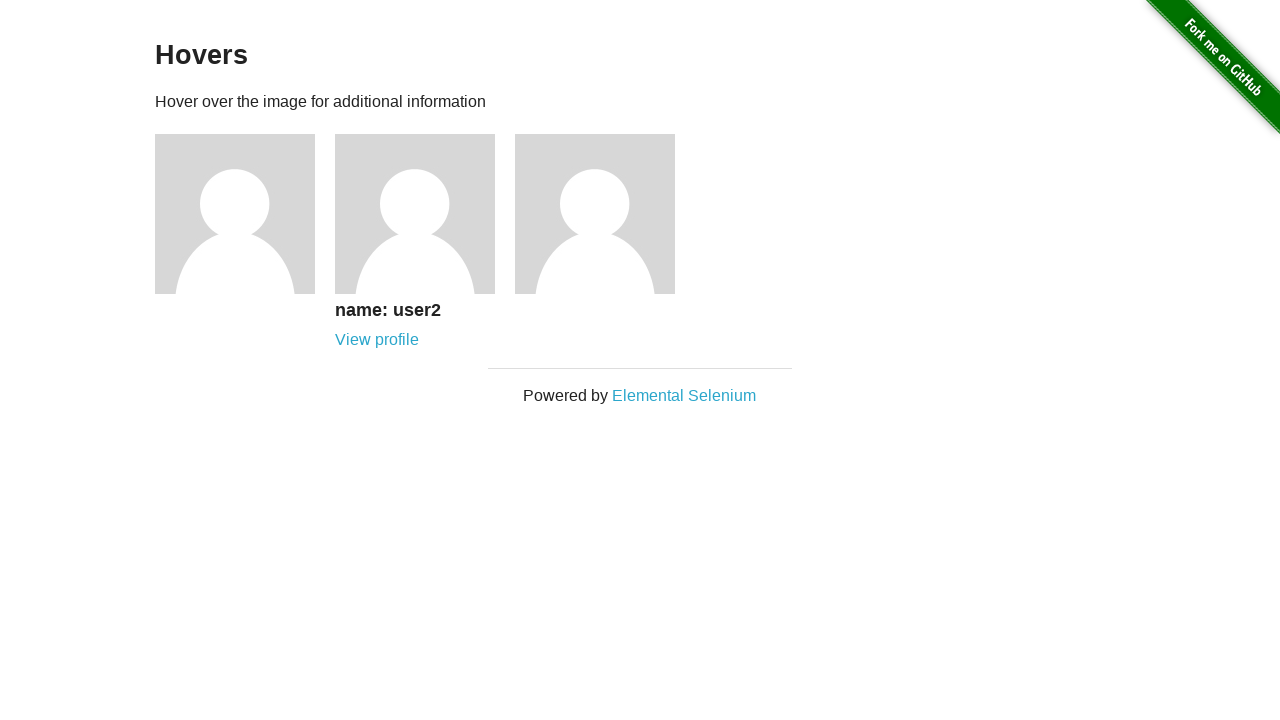

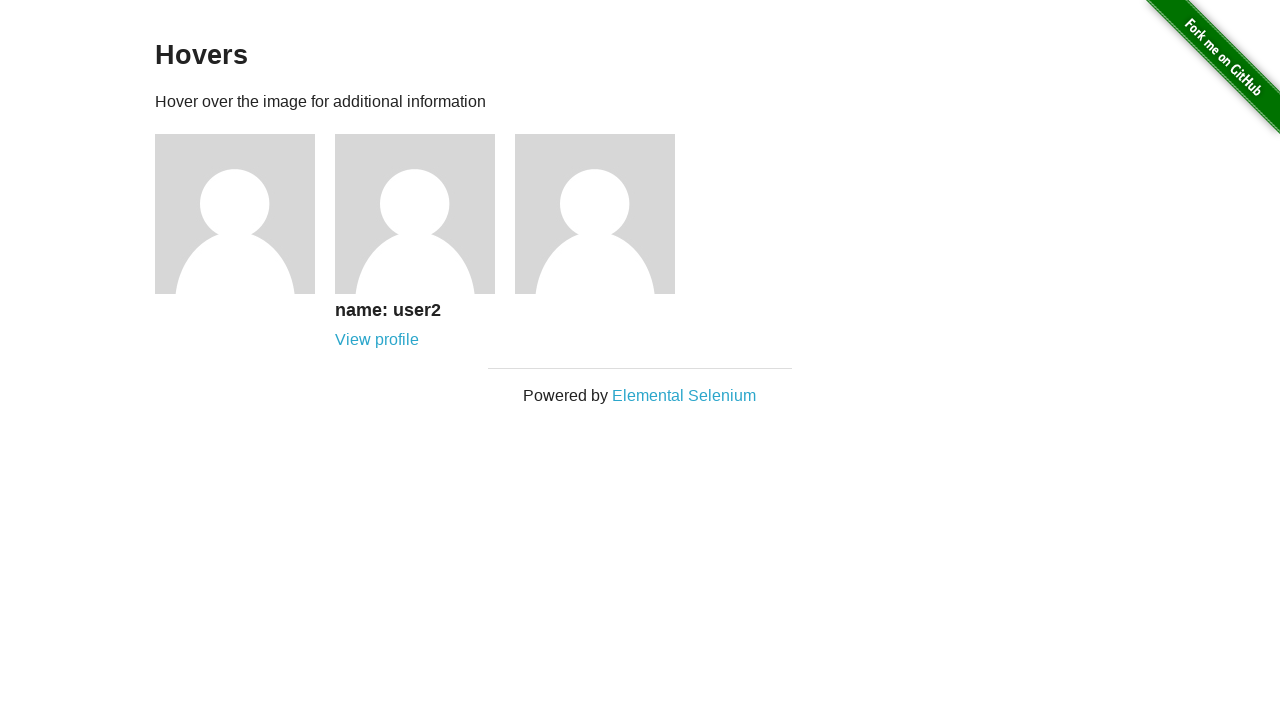